Tests python.org search feature by searching for "pycon" and verifying that search results are displayed.

Starting URL: https://www.python.org

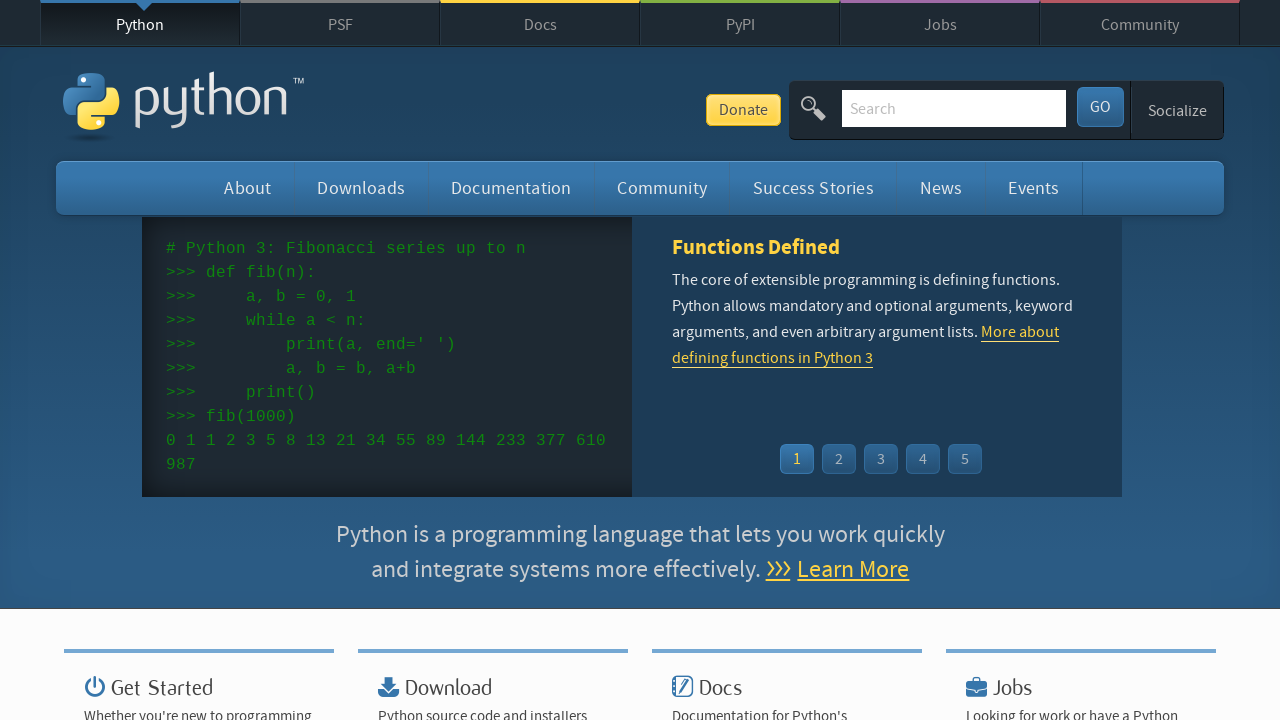

Verified Python.org page title contains 'Python'
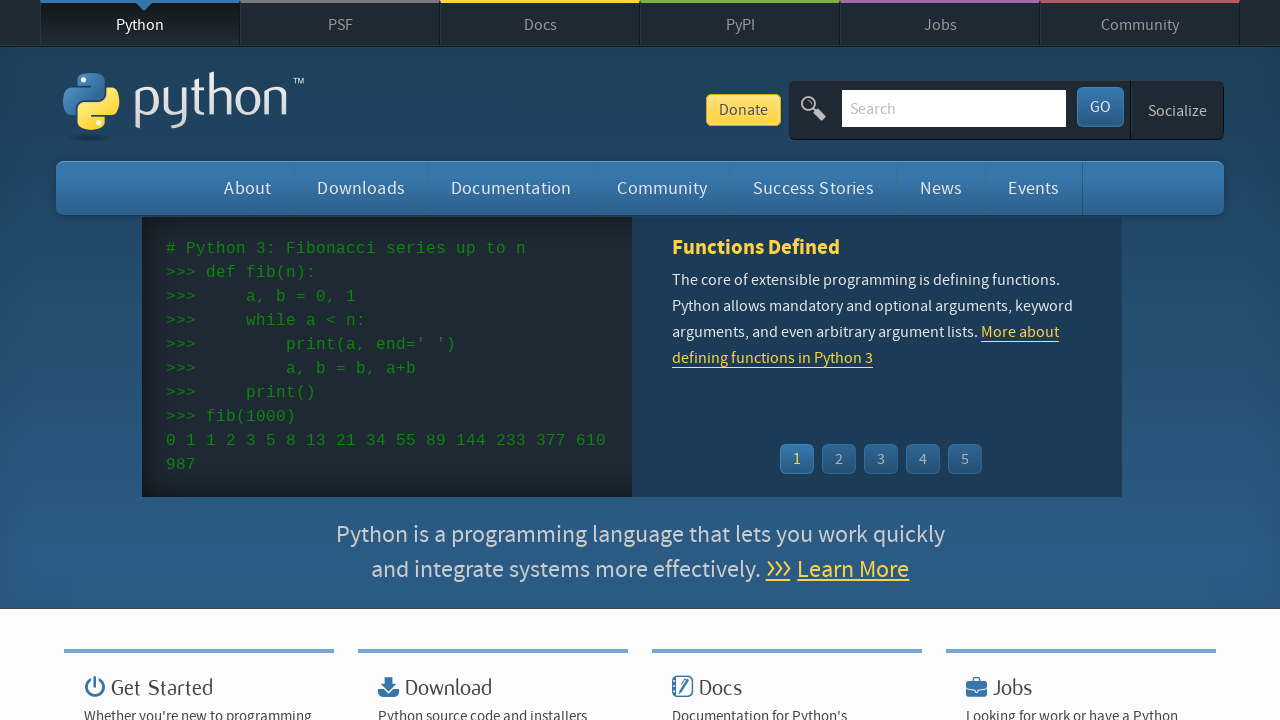

Filled search box with 'pycon' on input[name='q']
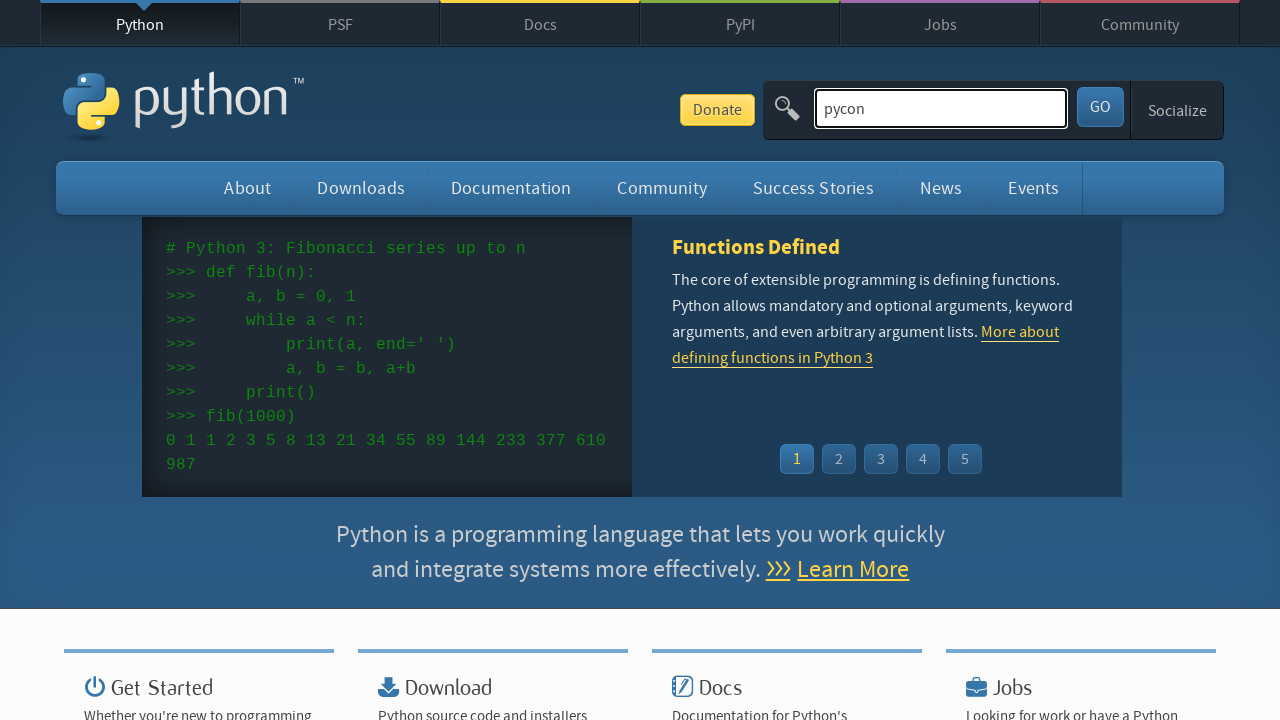

Clicked search submit button at (1100, 107) on button[type='submit']
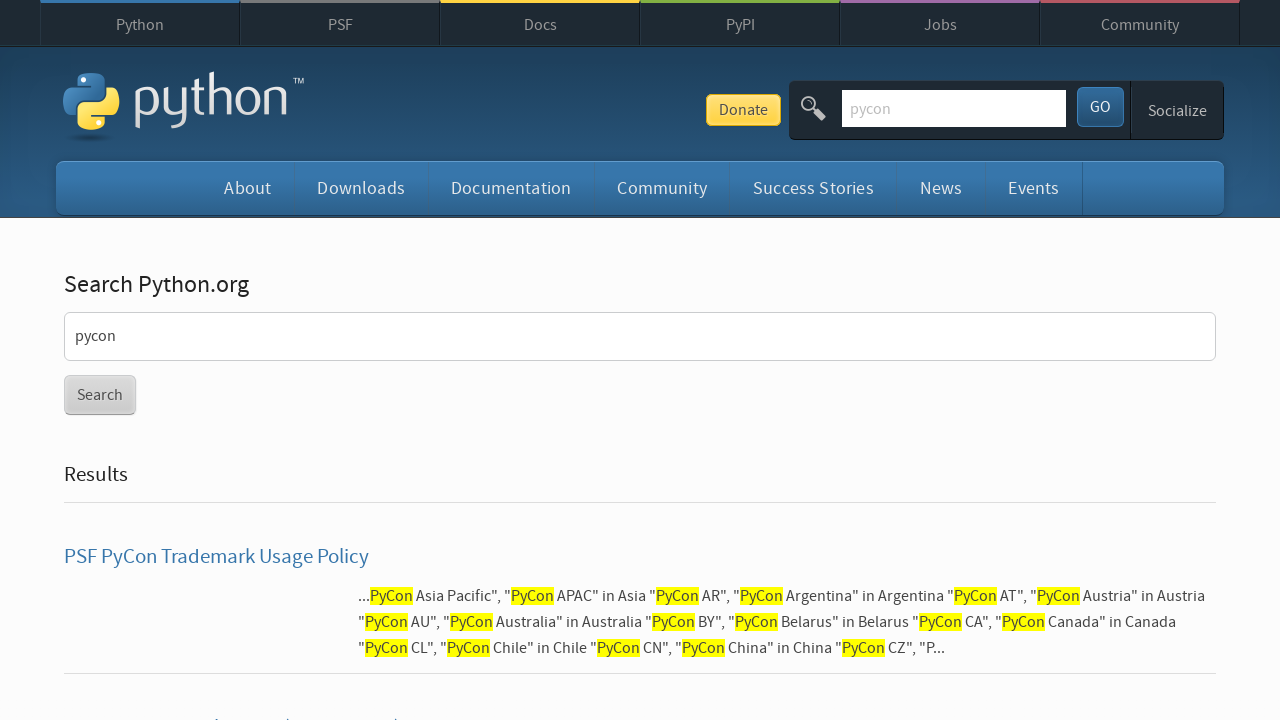

Search results loaded and displayed
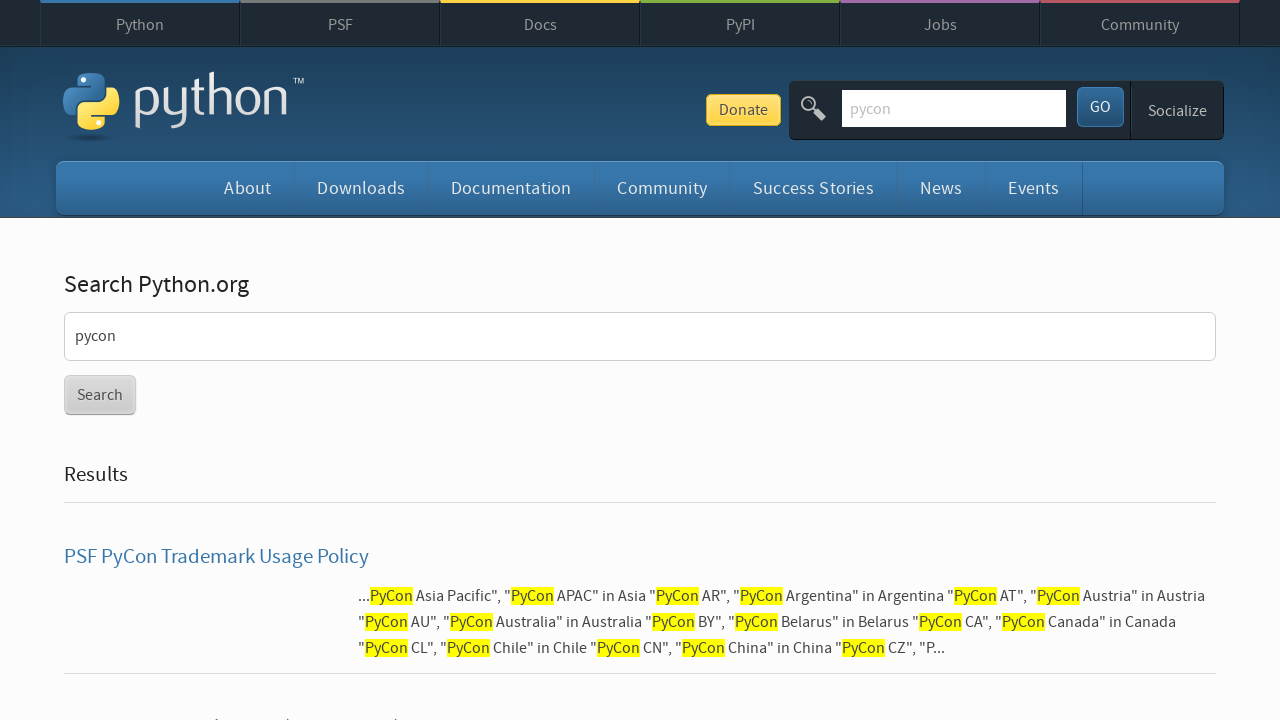

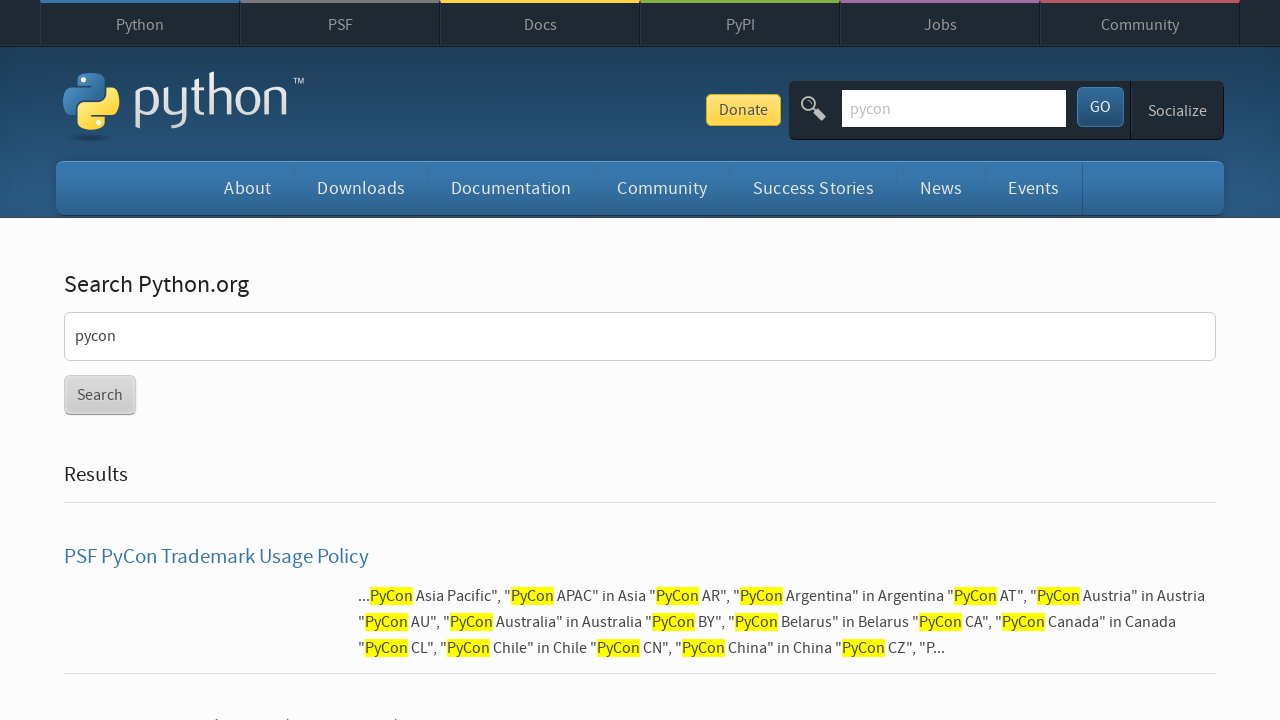